Tests navigation by clicking the "Get started" link and verifying the Installation heading appears

Starting URL: https://playwright.dev/

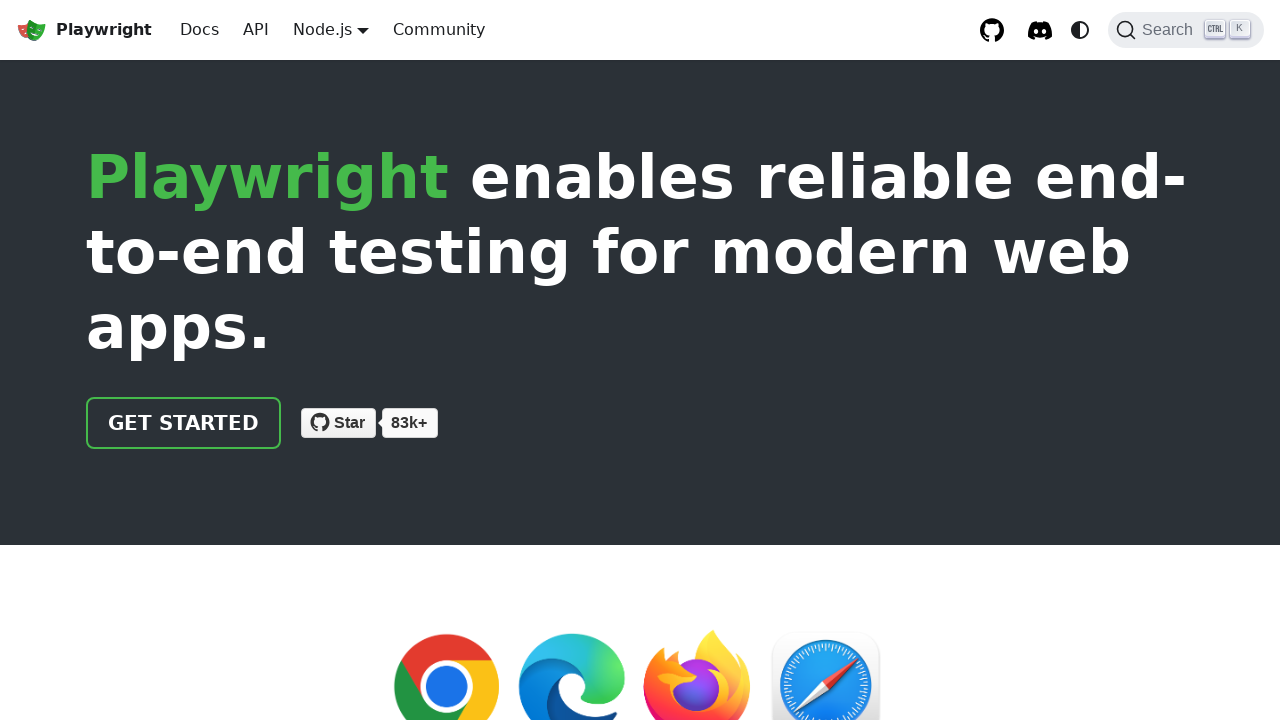

Clicked the 'Get started' link at (184, 423) on internal:role=link[name="Get started"i]
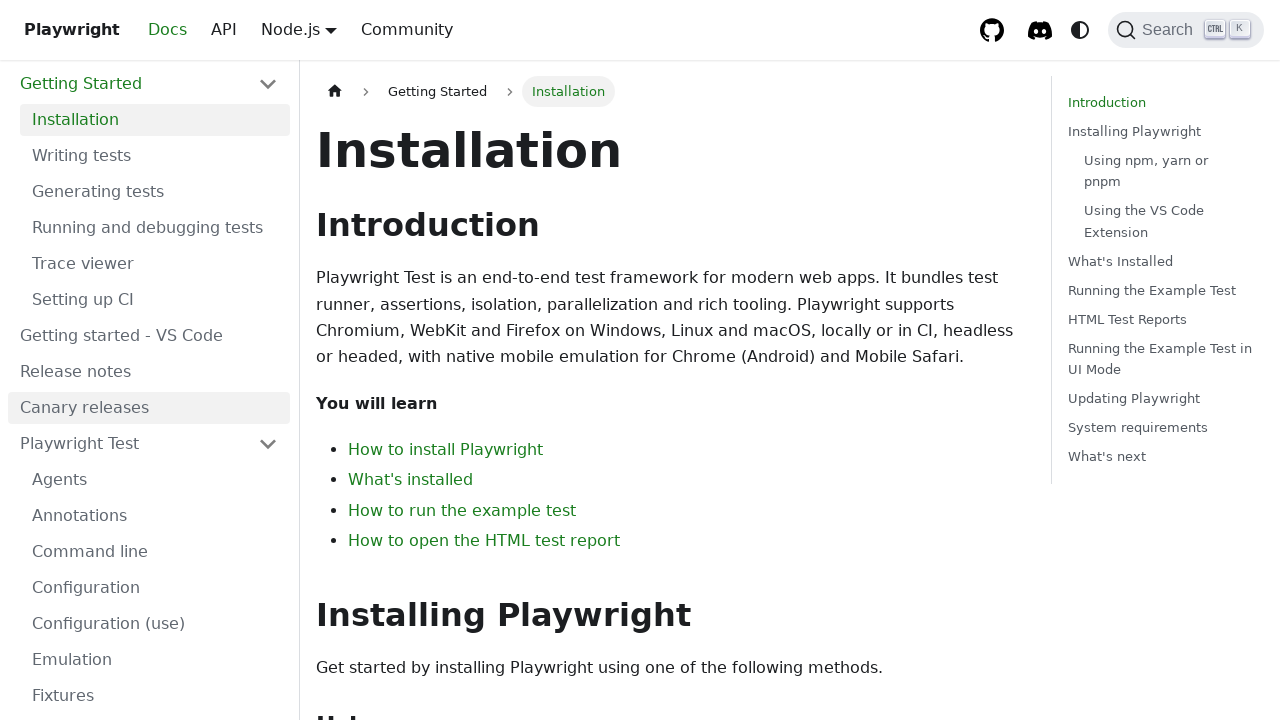

Verified 'Installation' heading is visible
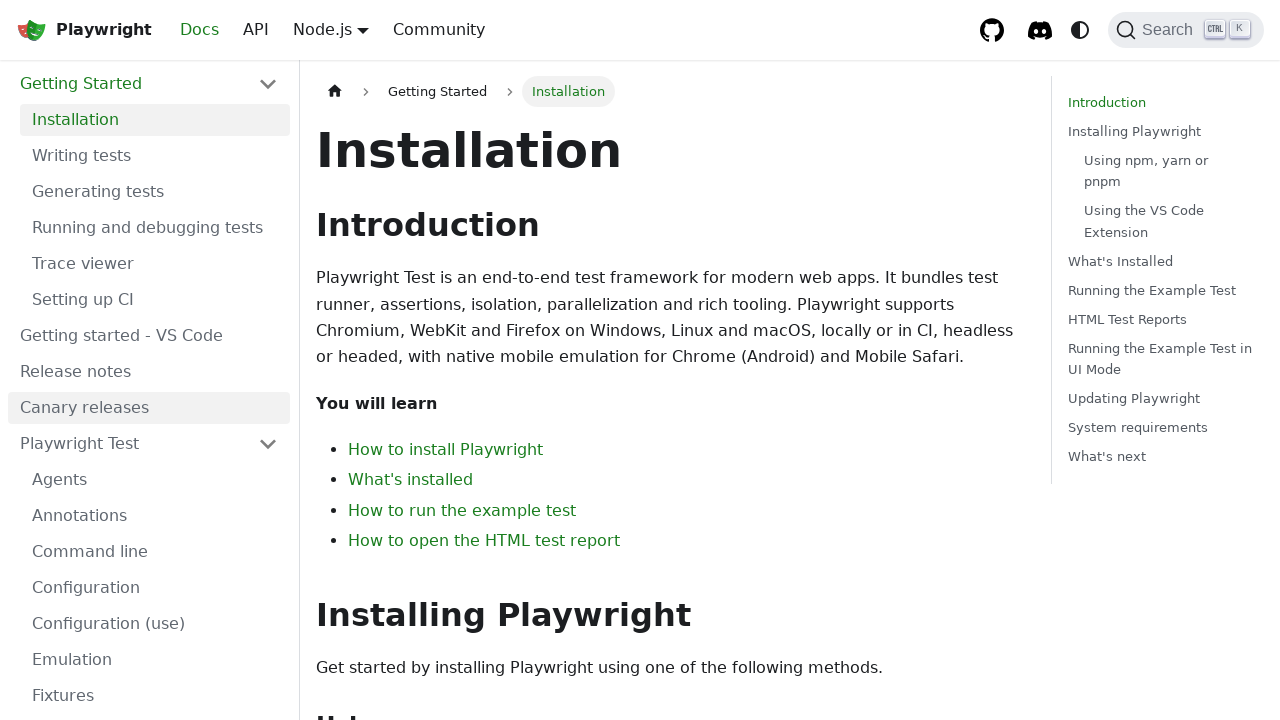

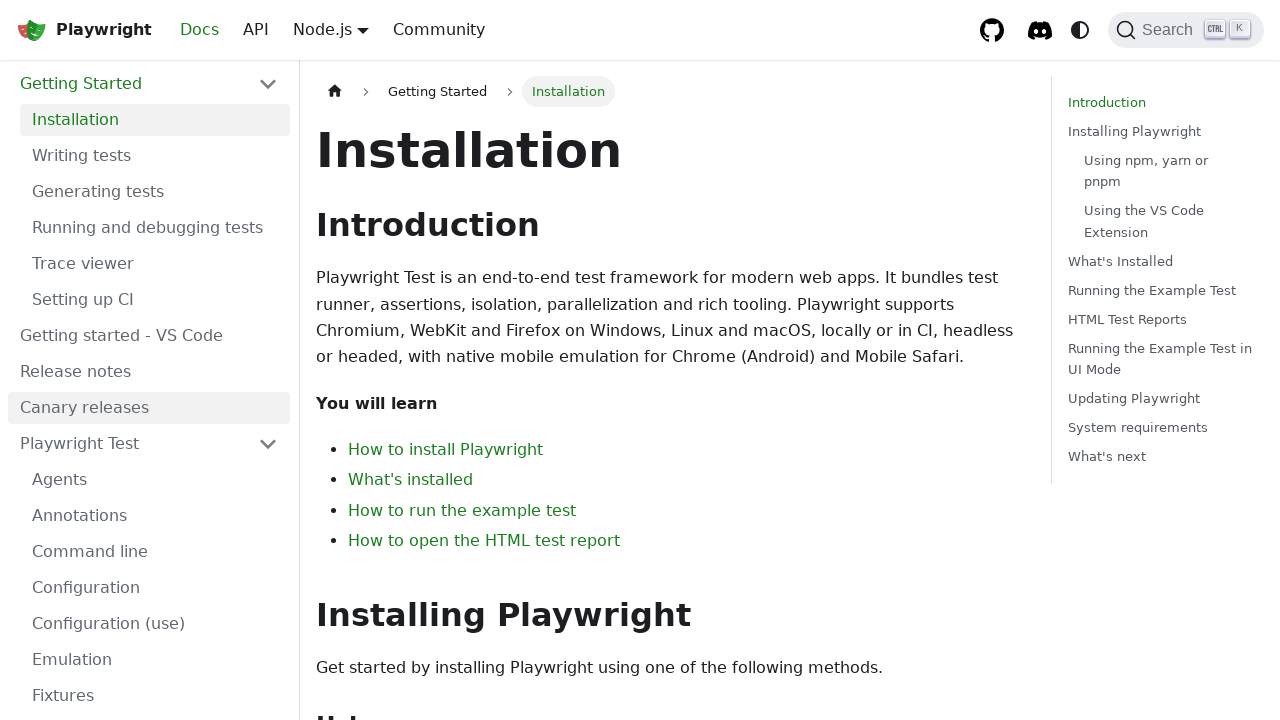